Tests e-commerce cart functionality by incrementing item quantity using the add button, adding the item to cart, verifying the order total, then navigating to the cart page to verify the grand total.

Starting URL: https://rahulshettyacademy.com/seleniumPractise/#/

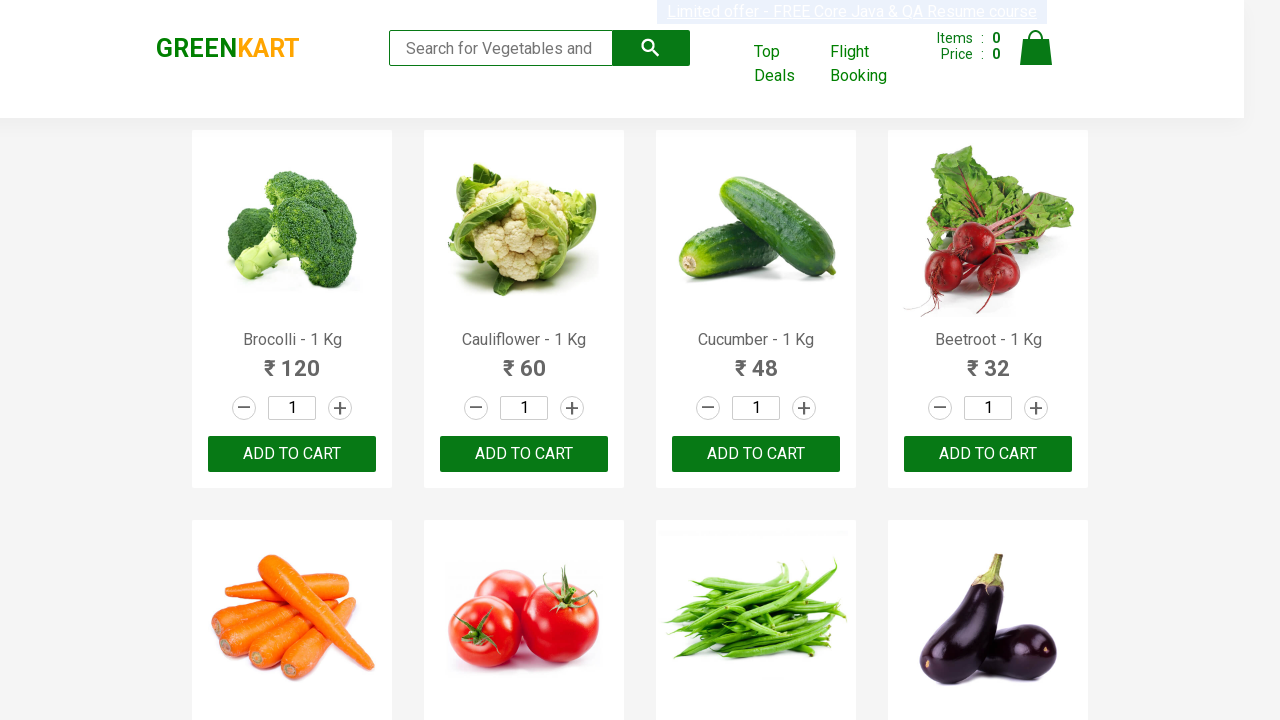

Waited for product elements to load on the page
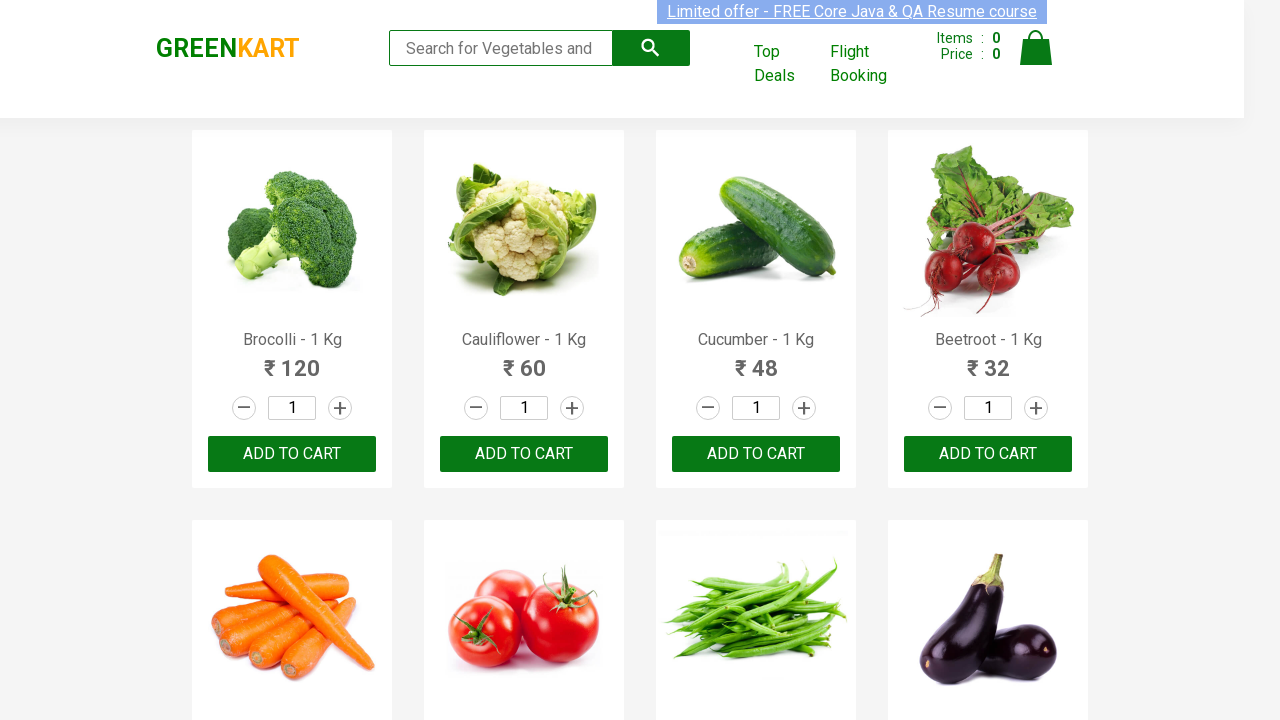

Located the increment button for the first product
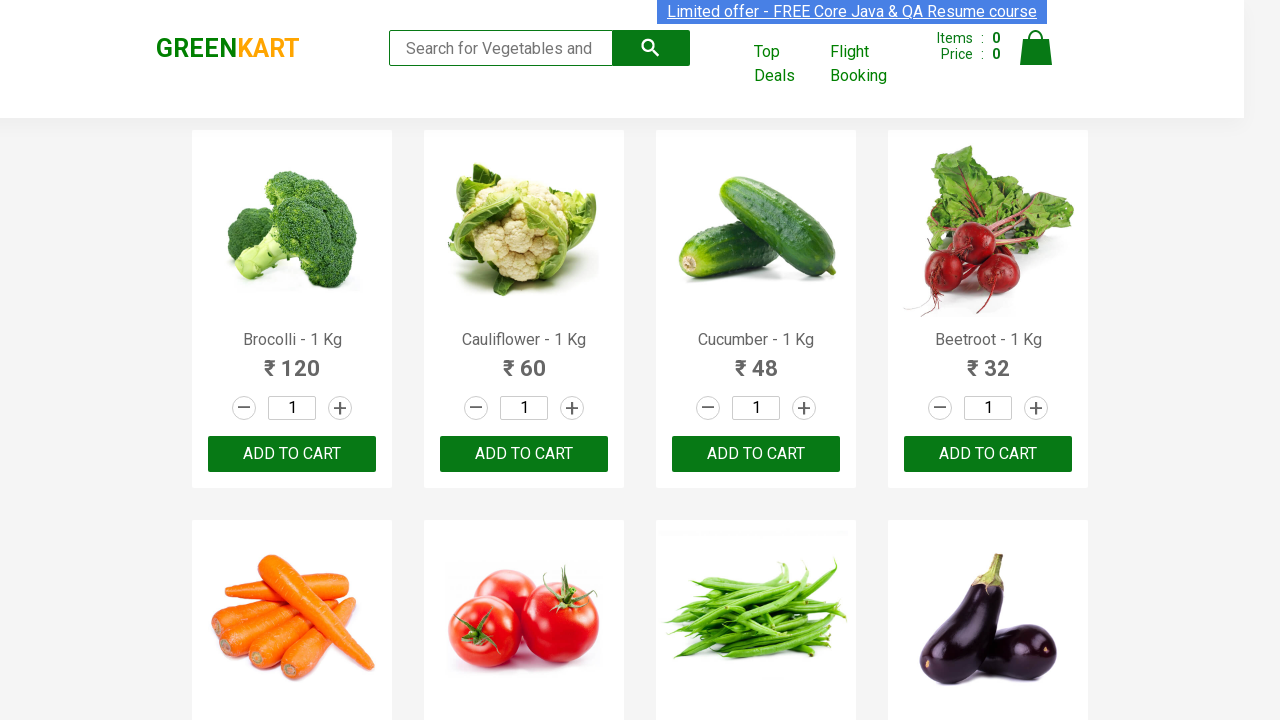

Clicked increment button first time to increase quantity at (340, 408) on xpath=/html/body/div/div/div[1]/div/div[1]/div[2]/a[2]
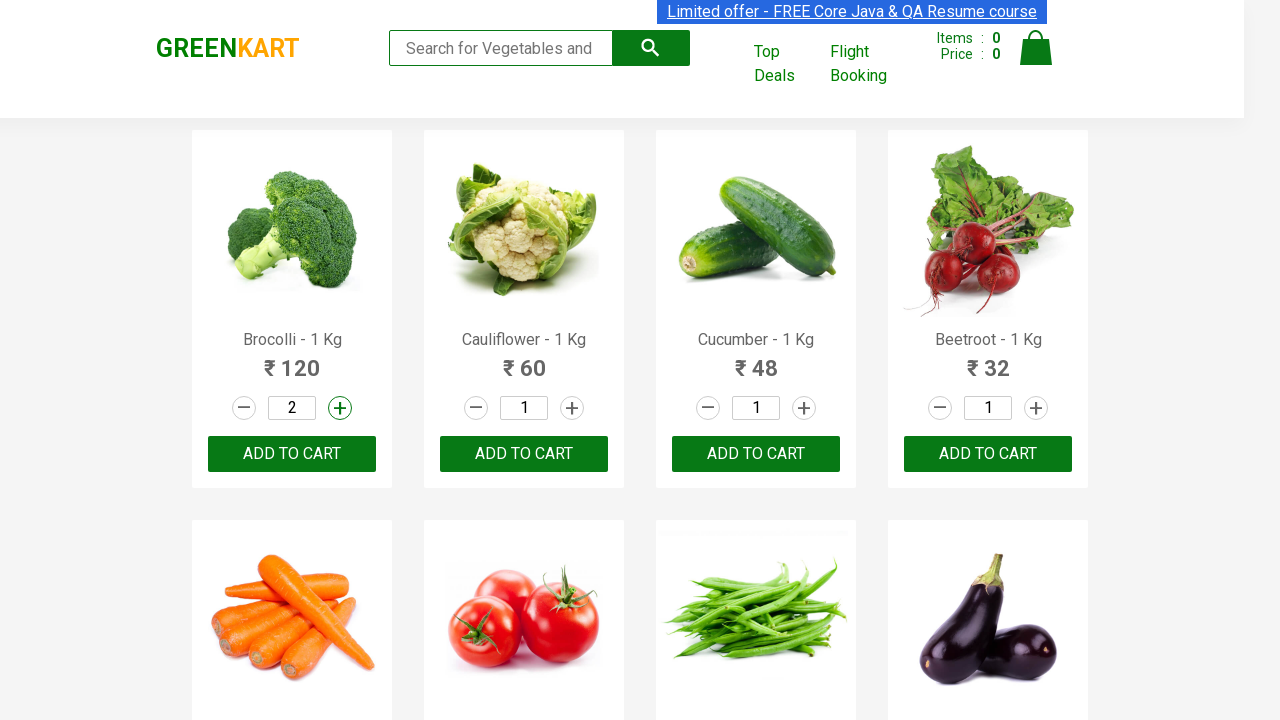

Clicked increment button second time to further increase quantity at (340, 408) on xpath=/html/body/div/div/div[1]/div/div[1]/div[2]/a[2]
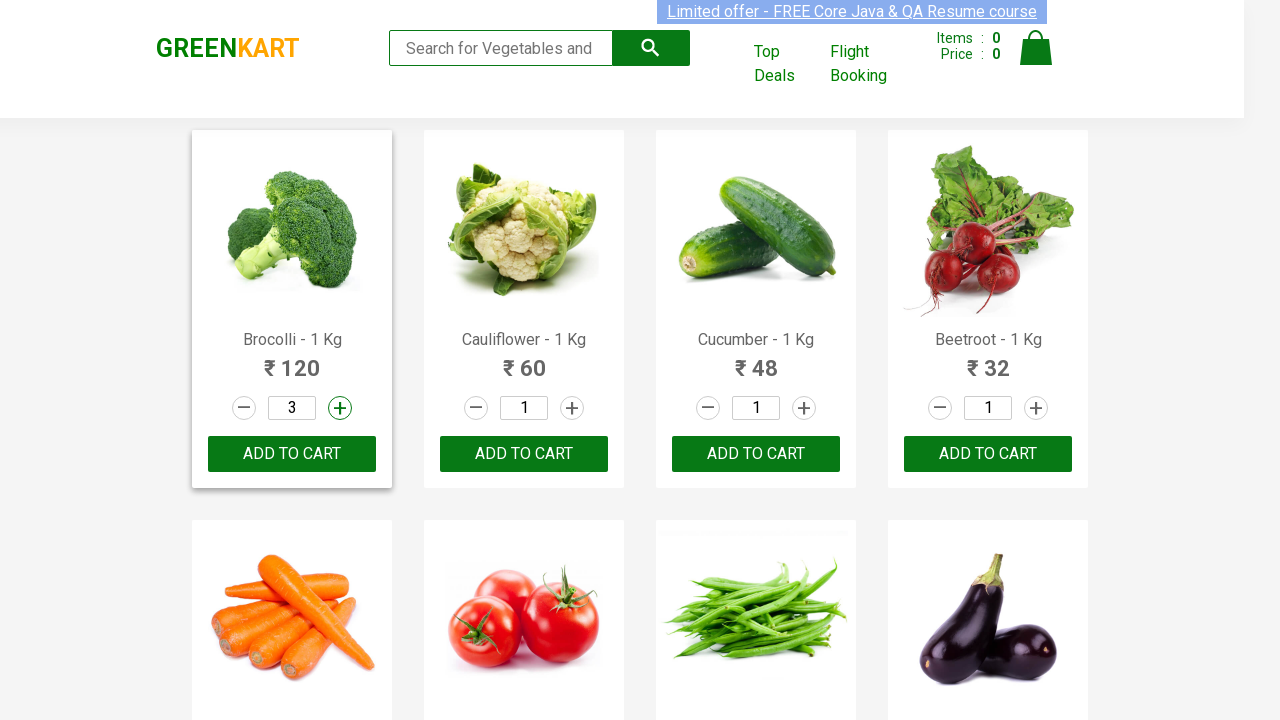

Clicked 'Add to Cart' button for the first product at (292, 454) on css=div.product:nth-child(1) > div:nth-child(5) > button:nth-child(1)
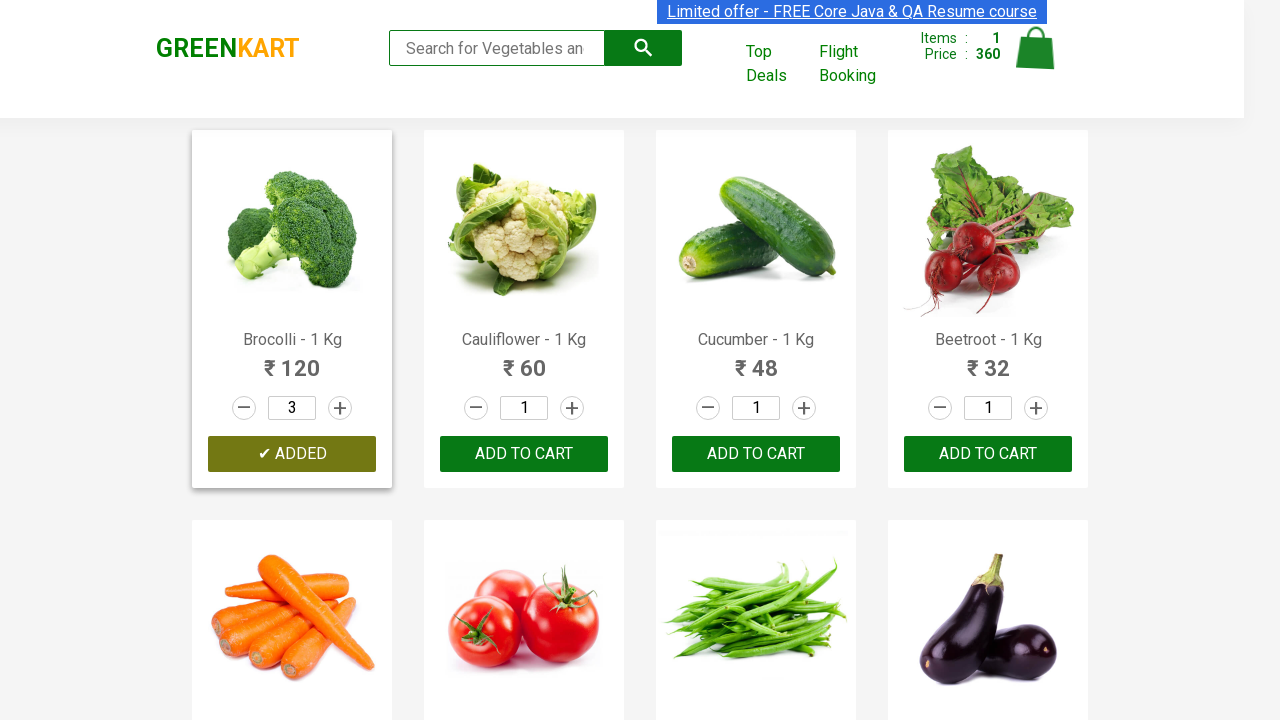

Waited for cart to update after adding item
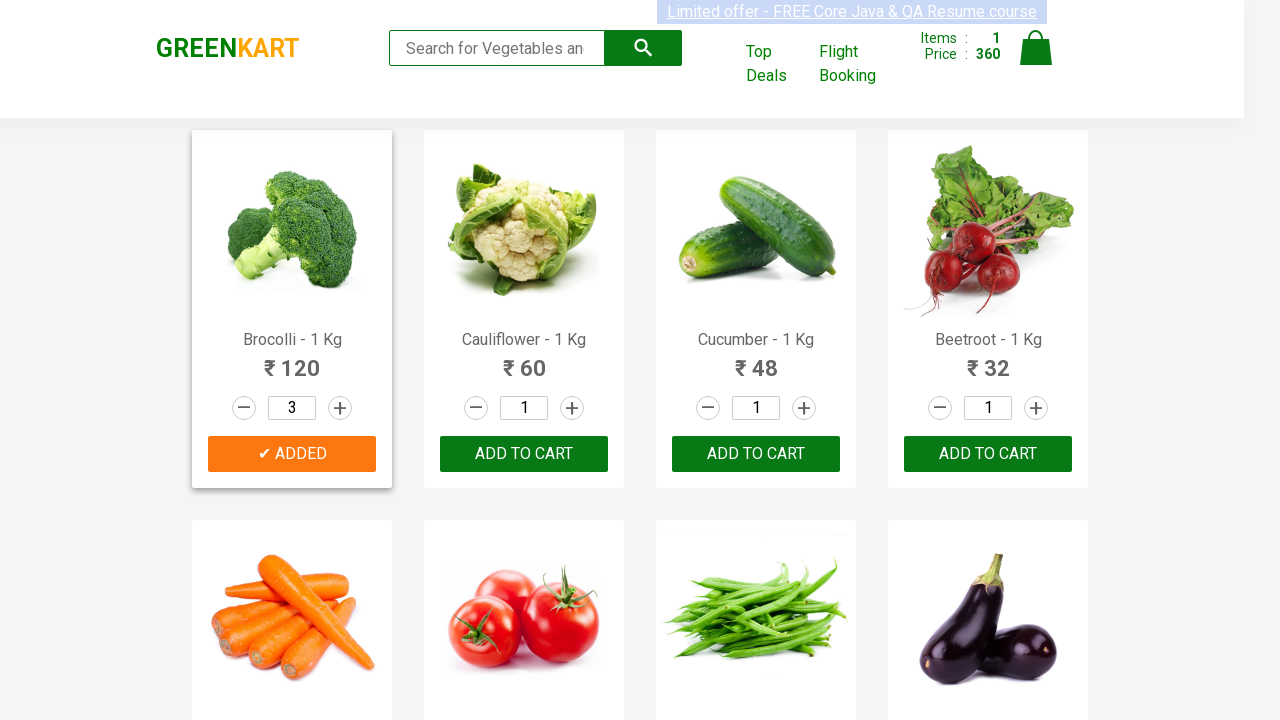

Navigated to the cart page
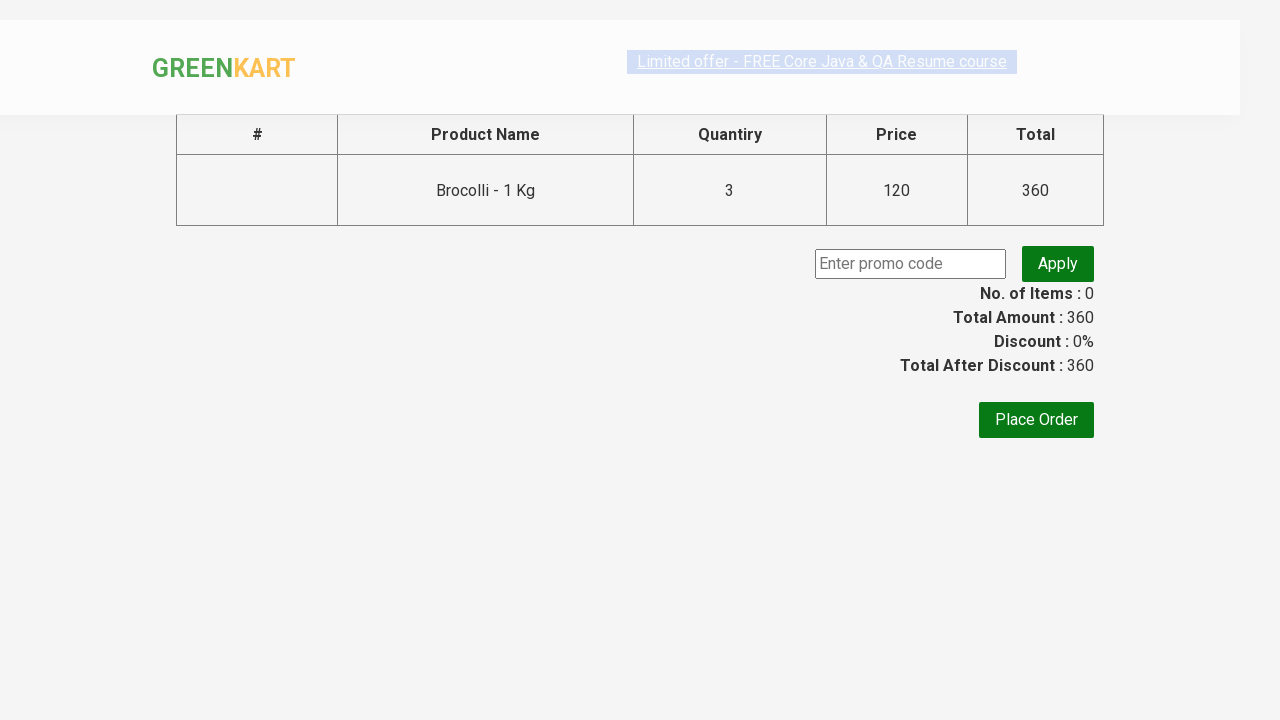

Waited for grand total element to load on cart page and verified it is visible
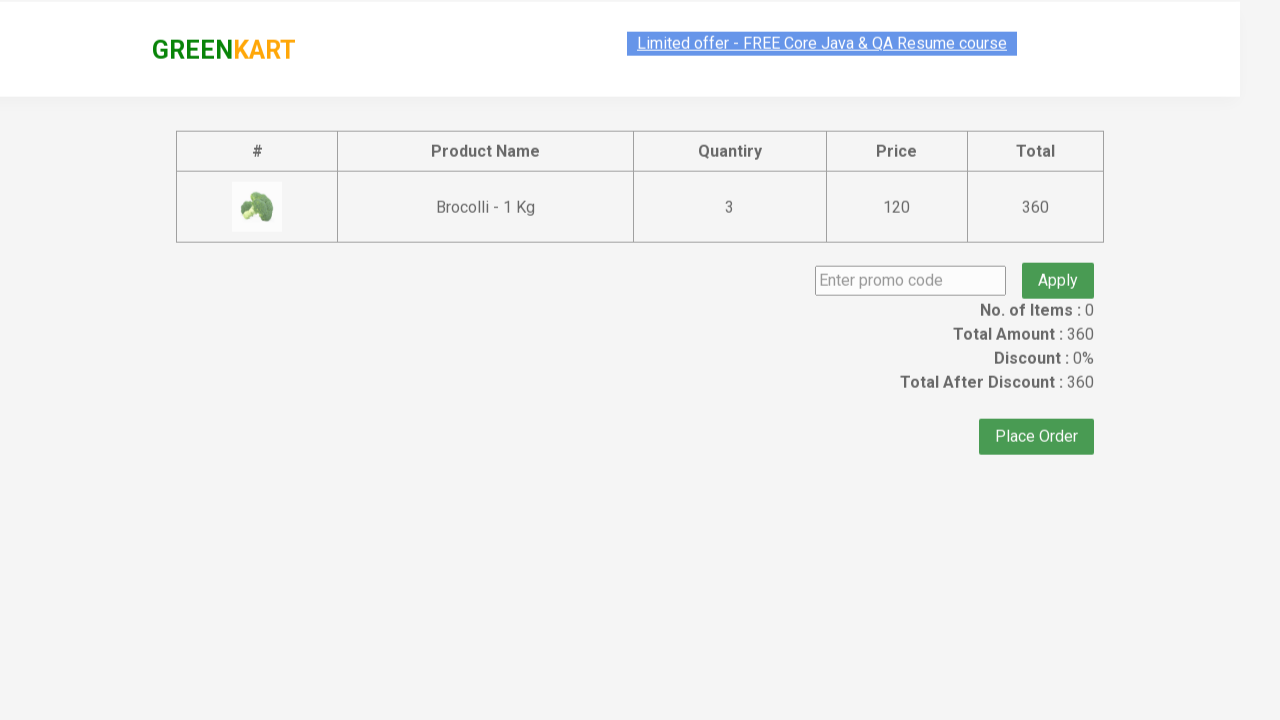

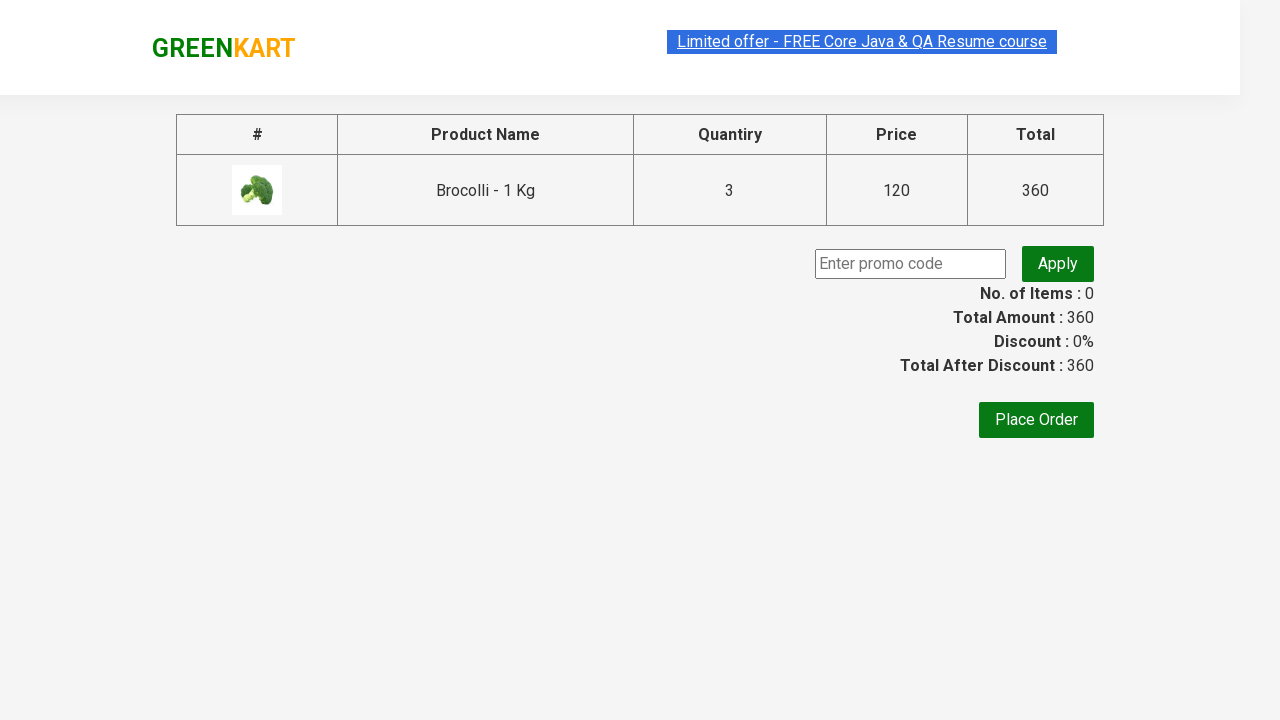